Tests radio button and checkbox selection by finding and clicking specific options based on their values

Starting URL: http://seleniumpractise.blogspot.in/2016/08/how-to-automate-radio-button-in.html

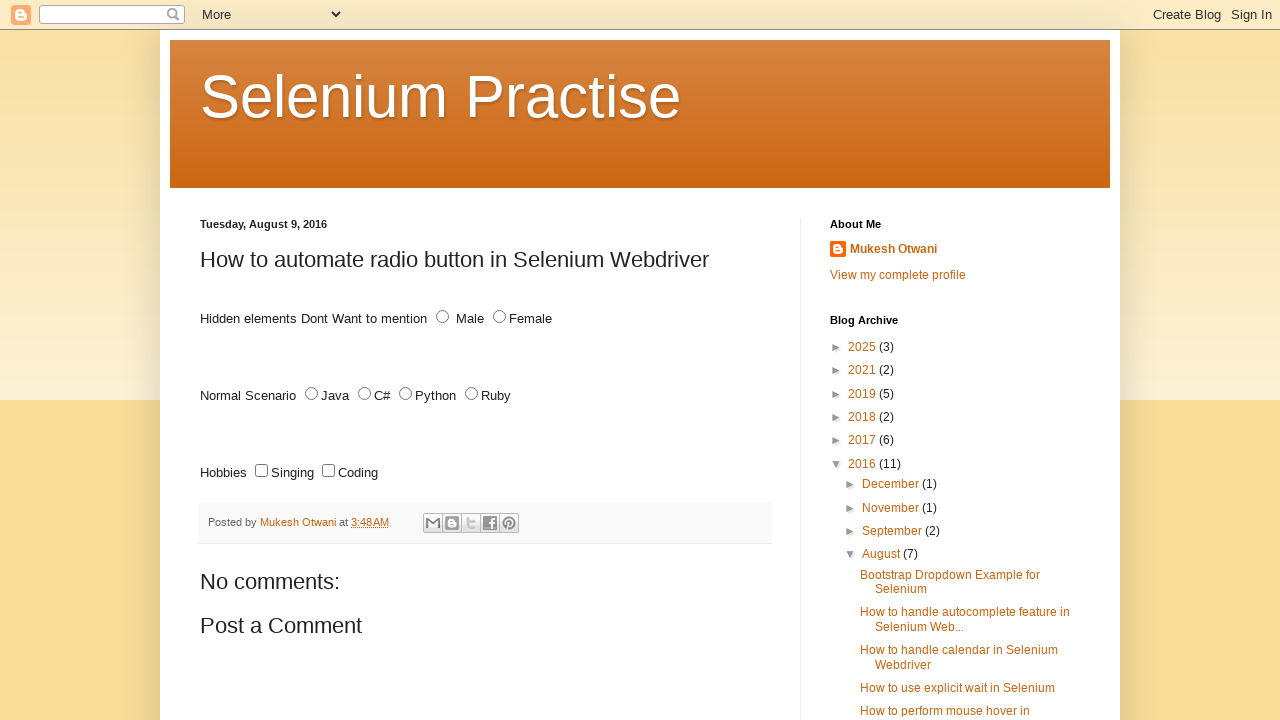

Found all radio buttons with name='lang'
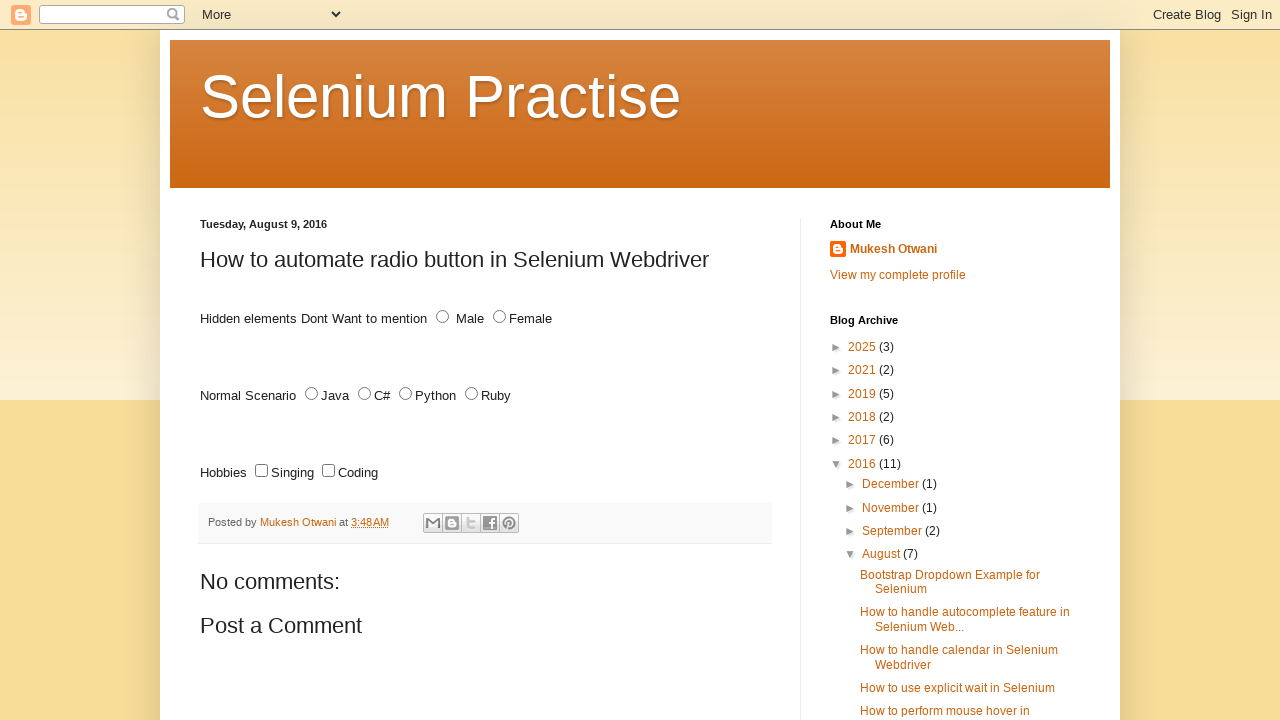

Retrieved value attribute from radio button: 'JAVA'
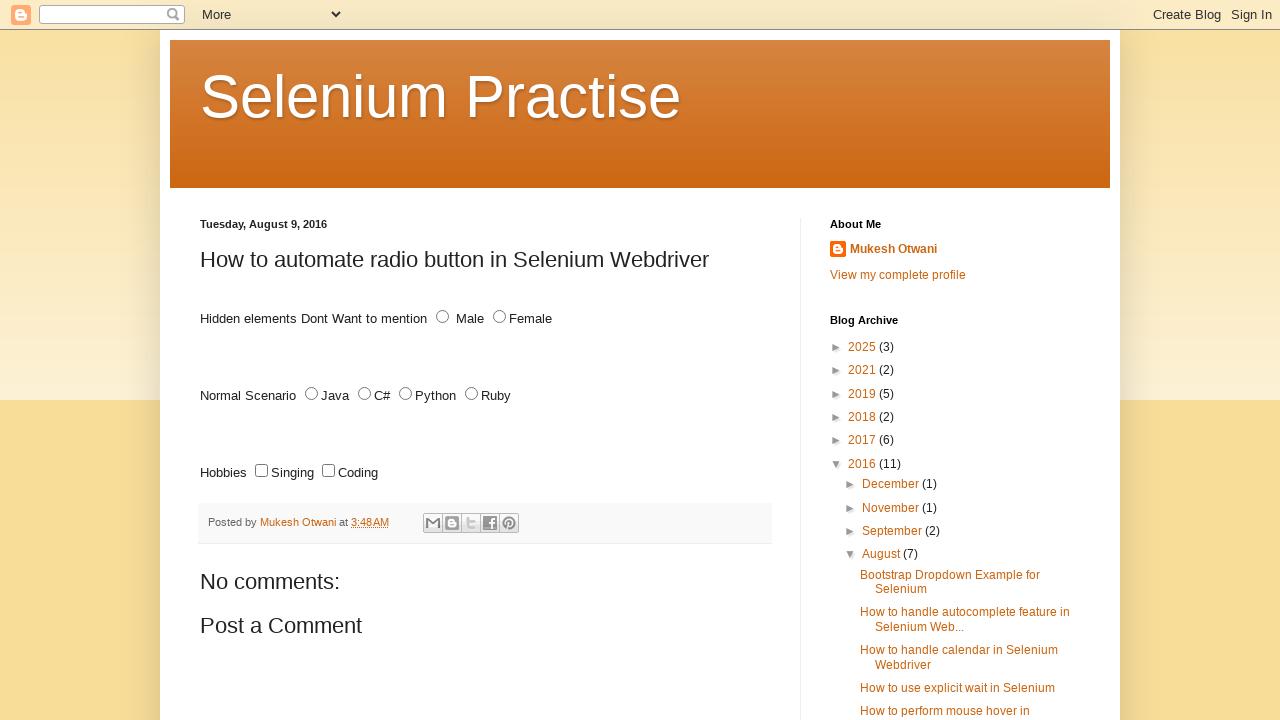

Retrieved value attribute from radio button: 'C#'
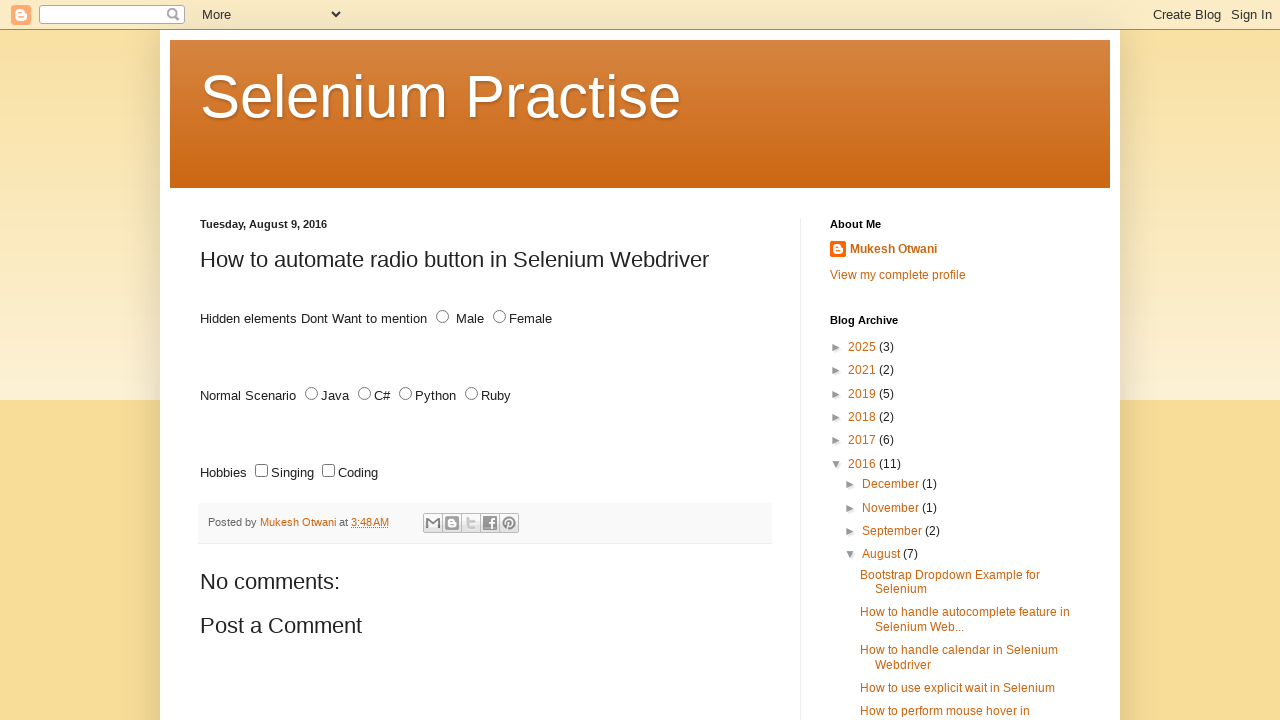

Retrieved value attribute from radio button: 'PYTHON'
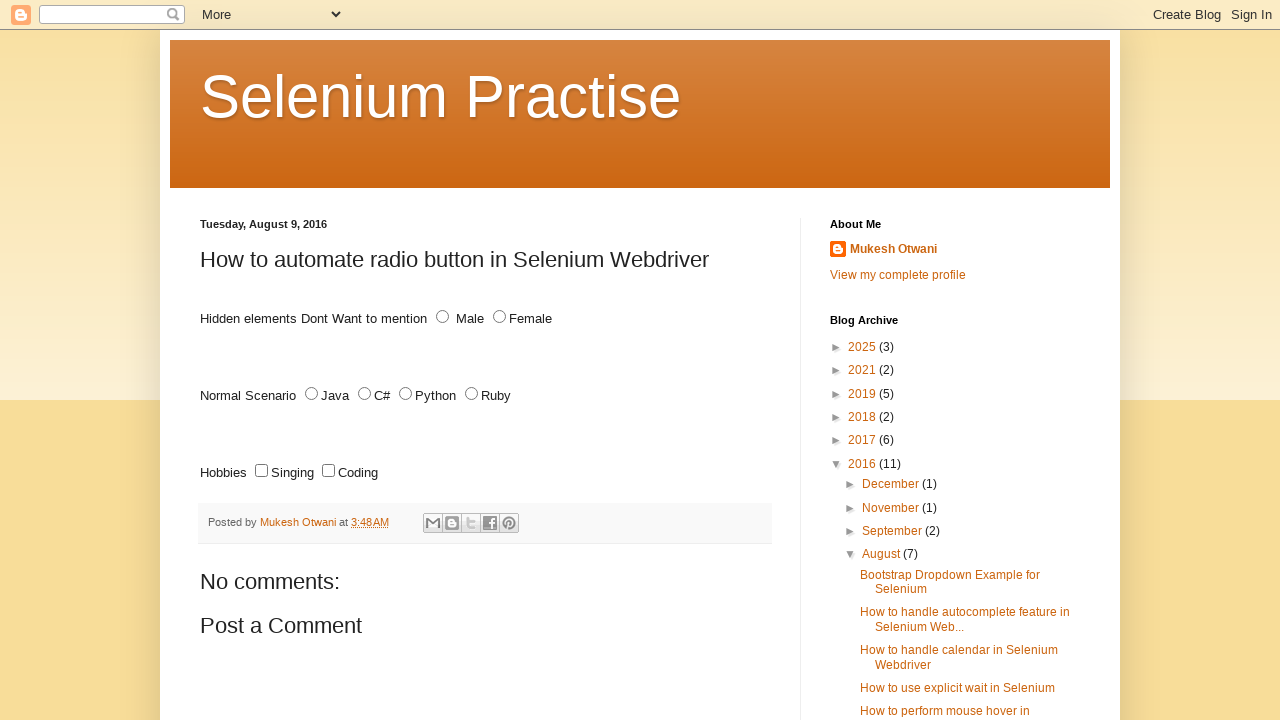

Retrieved value attribute from radio button: 'RUBY'
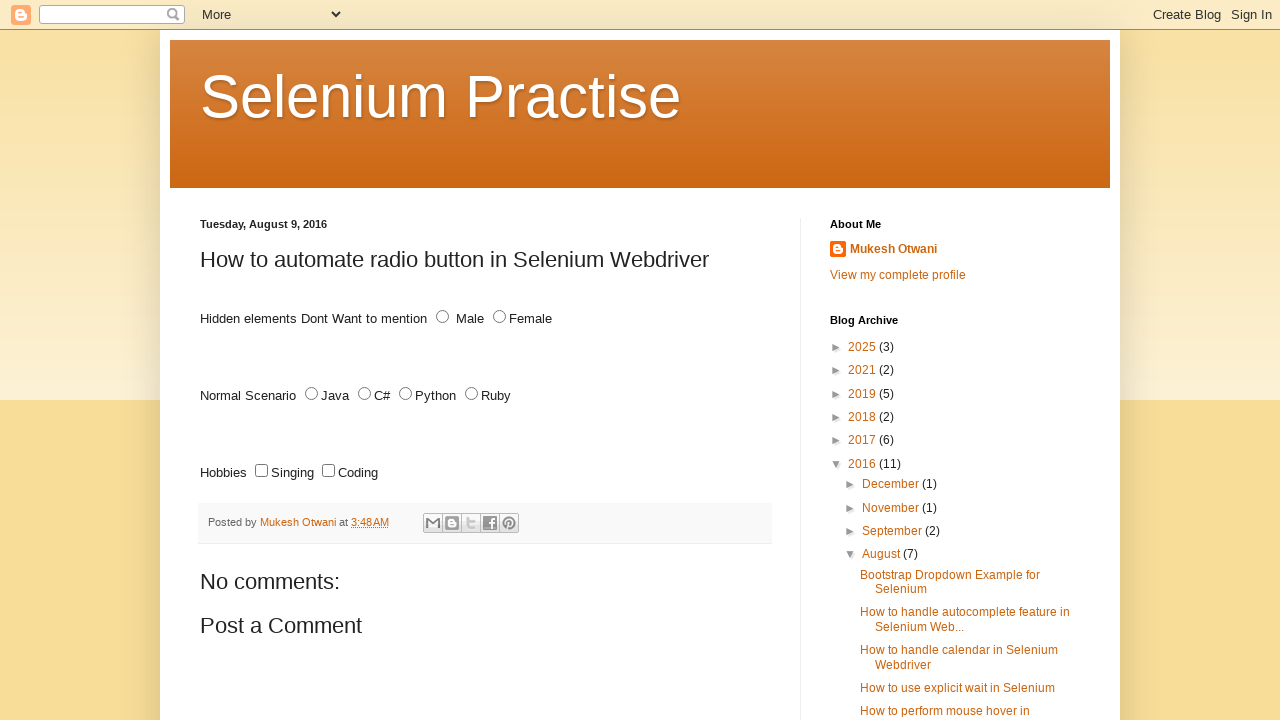

Clicked radio button with value 'RUBY' at (472, 394) on input[type='radio'][name='lang'] >> nth=3
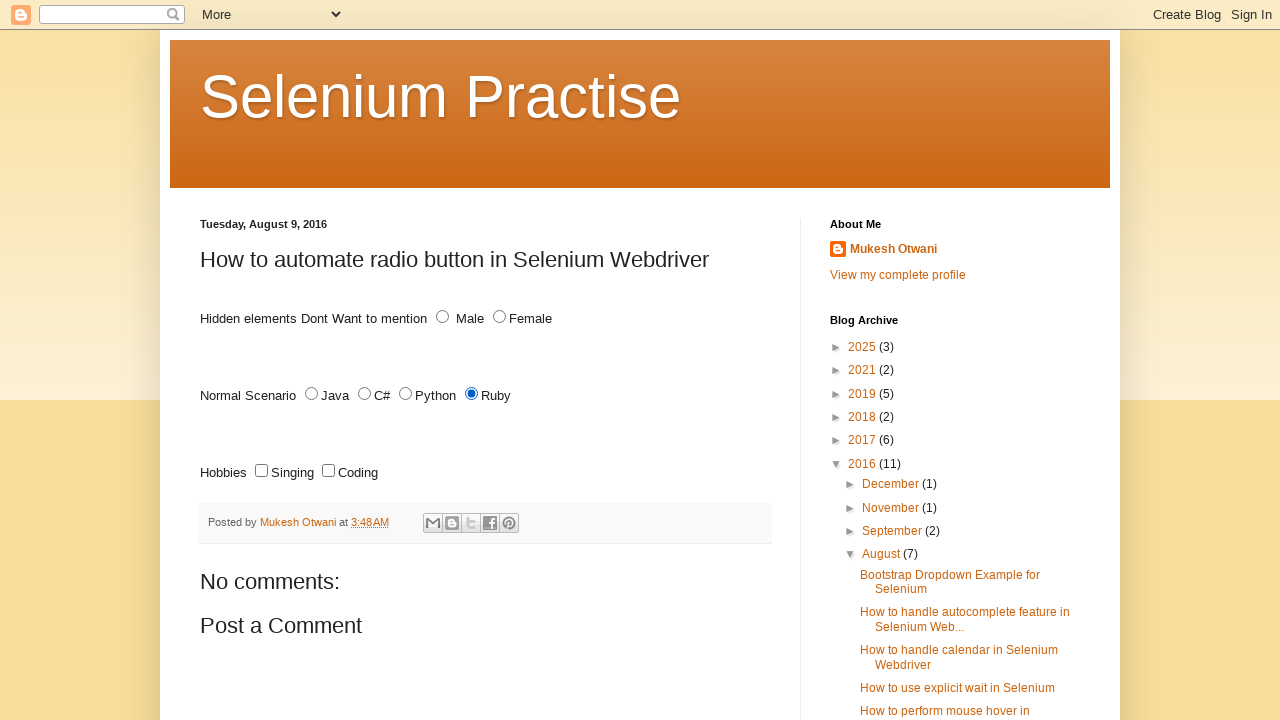

Found all checkboxes with name='lang'
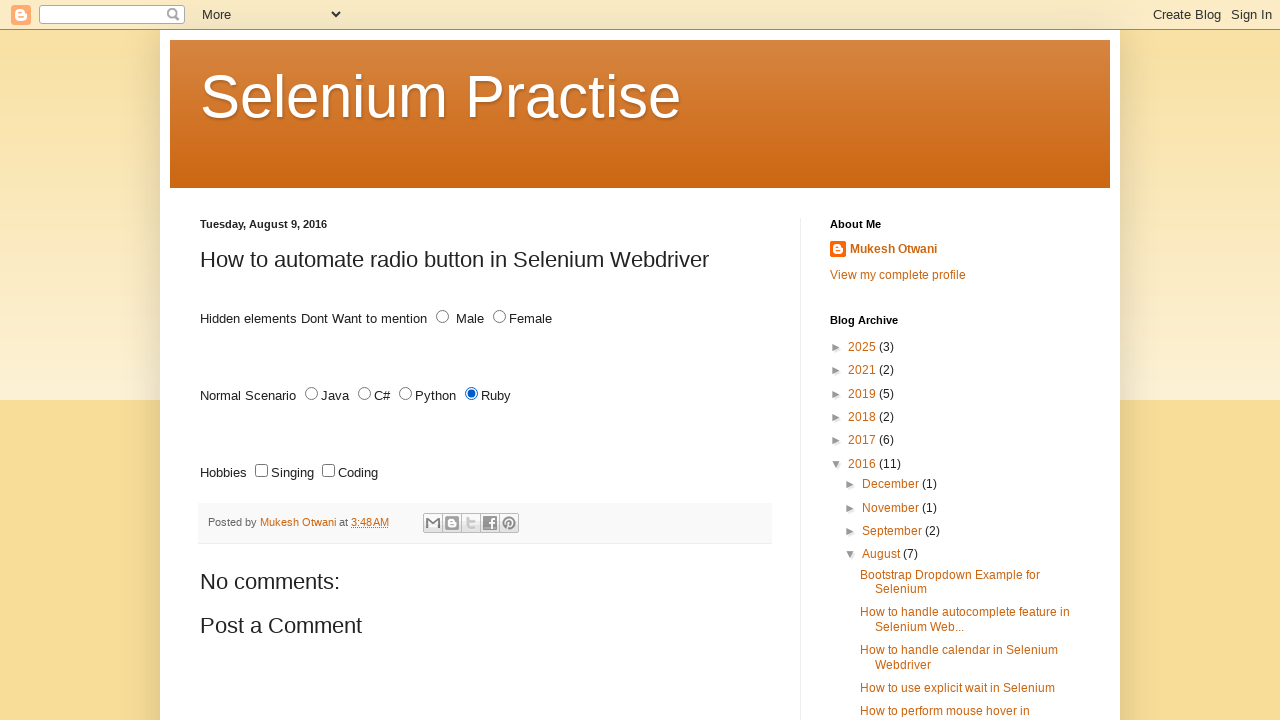

Retrieved id attribute from checkbox: 'sing'
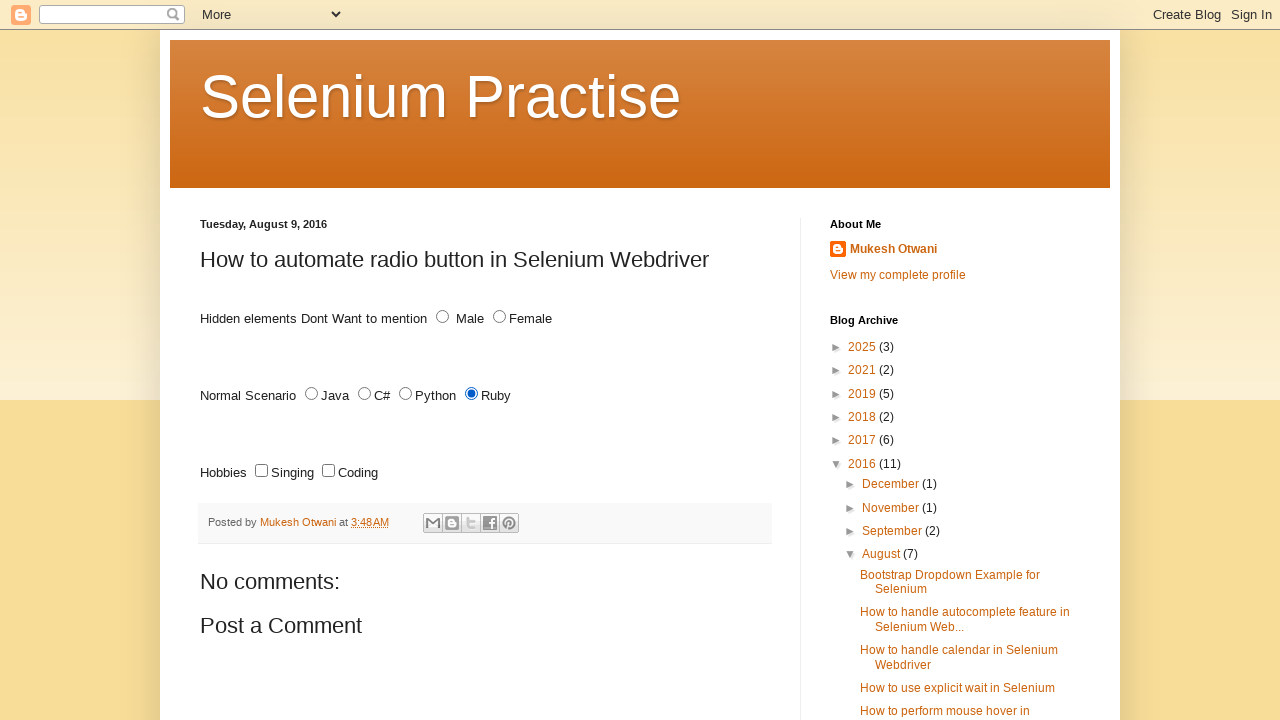

Retrieved id attribute from checkbox: 'code'
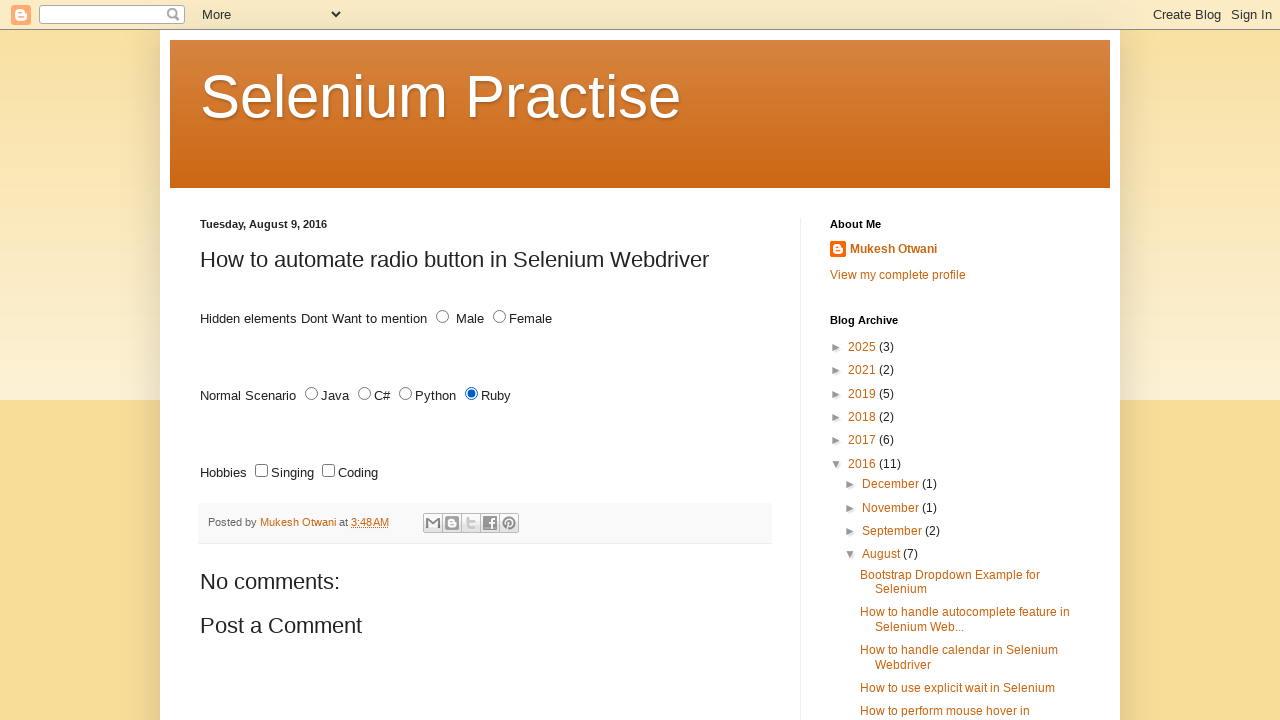

Clicked checkbox with id 'code' at (328, 471) on input[type='checkbox'][name='lang'] >> nth=1
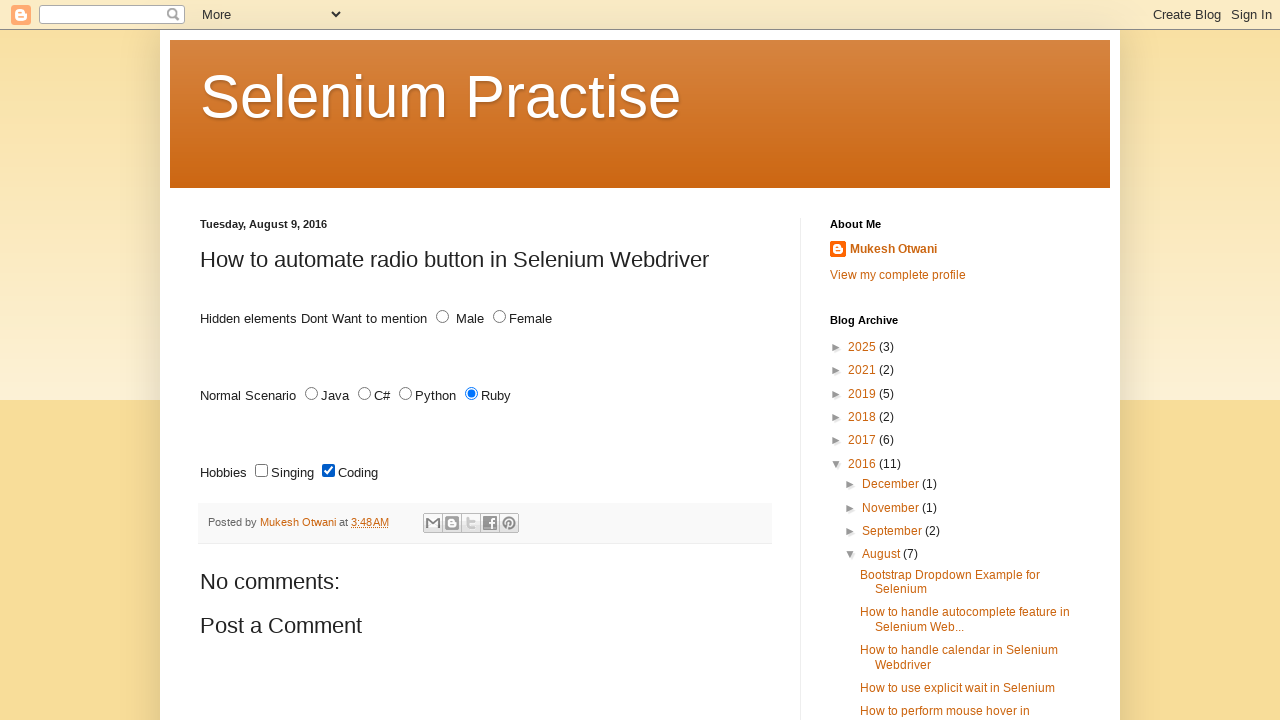

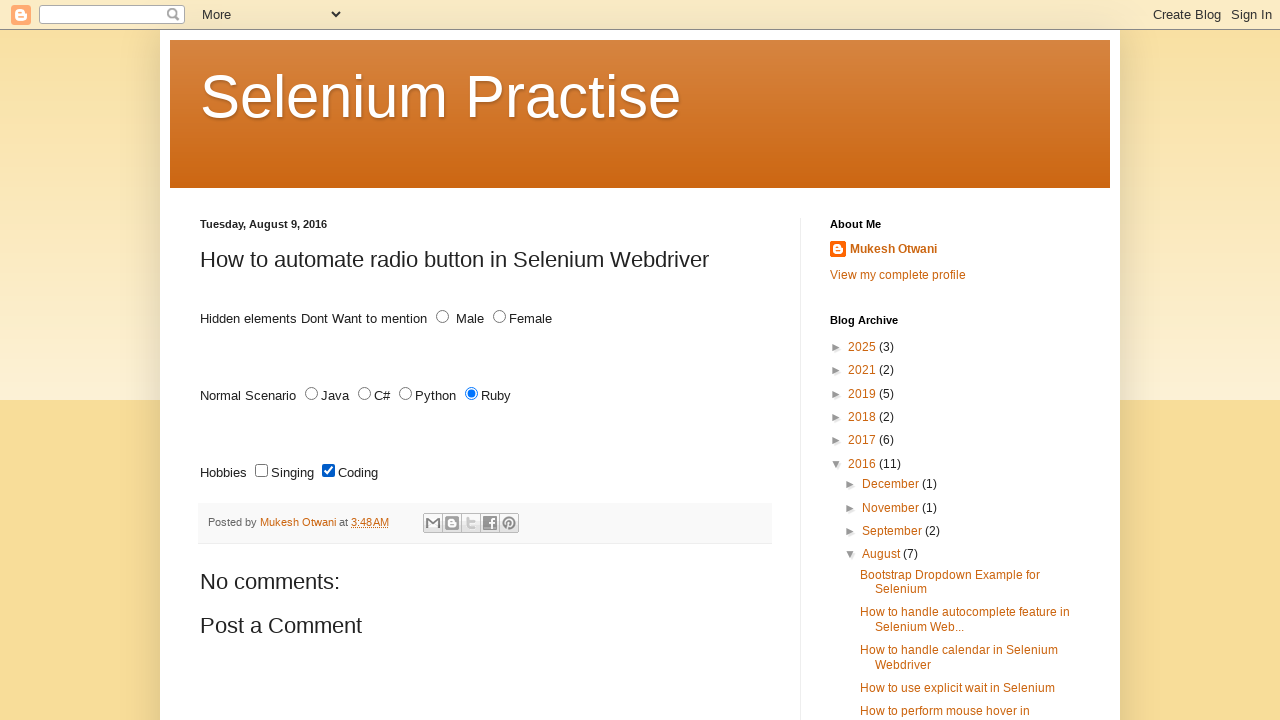